Tests Hacker News search with special characters that should yield no results

Starting URL: https://news.ycombinator.com

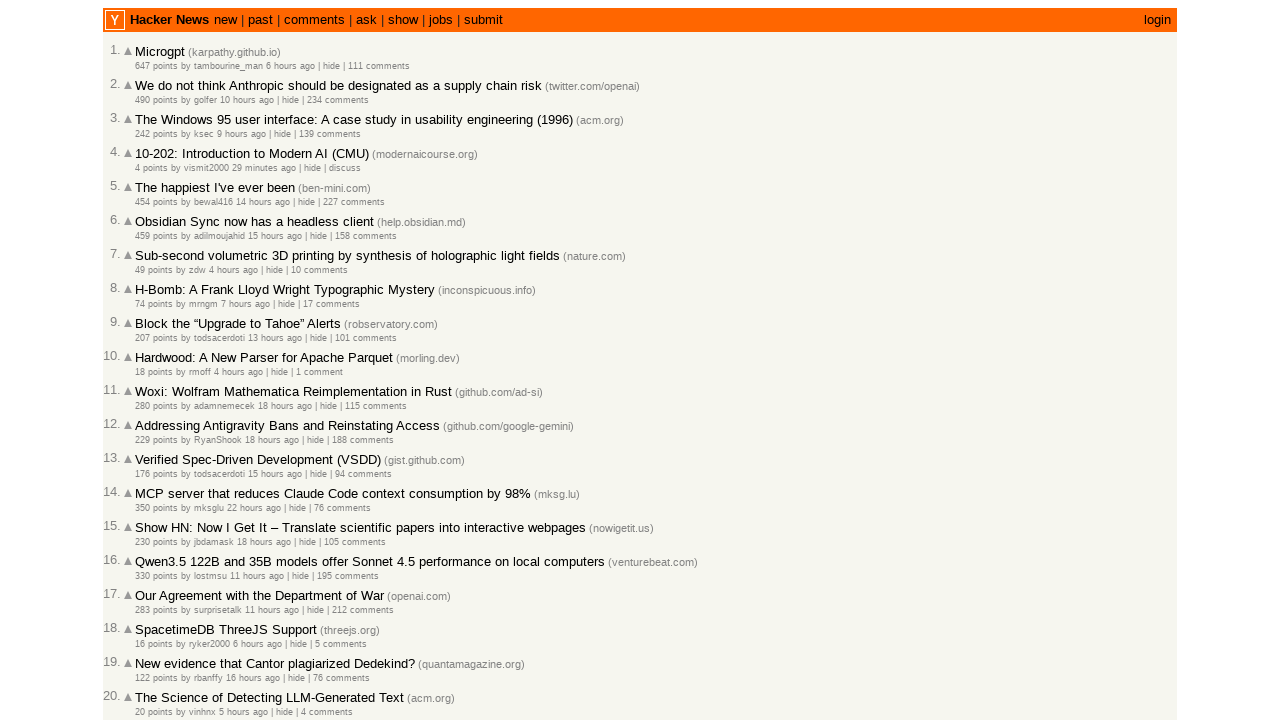

Filled search box with special characters '?*^^%' on input[name='q']
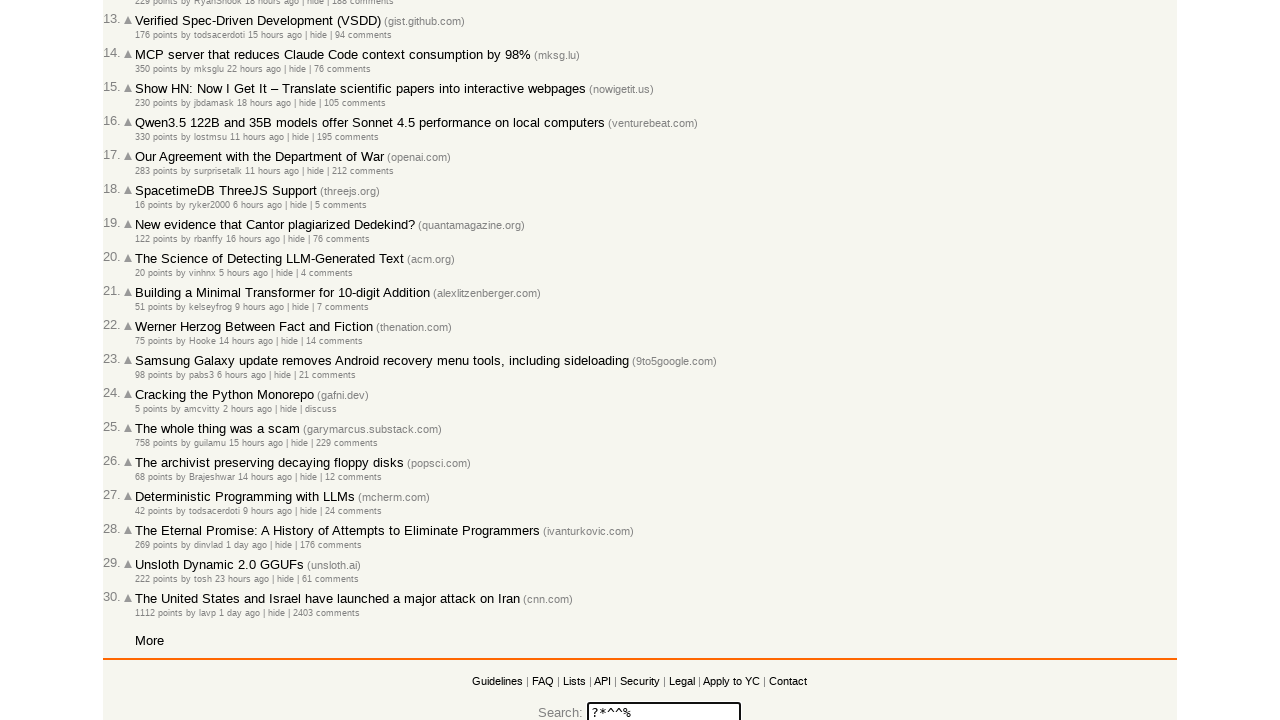

Pressed Enter to submit search query on input[name='q']
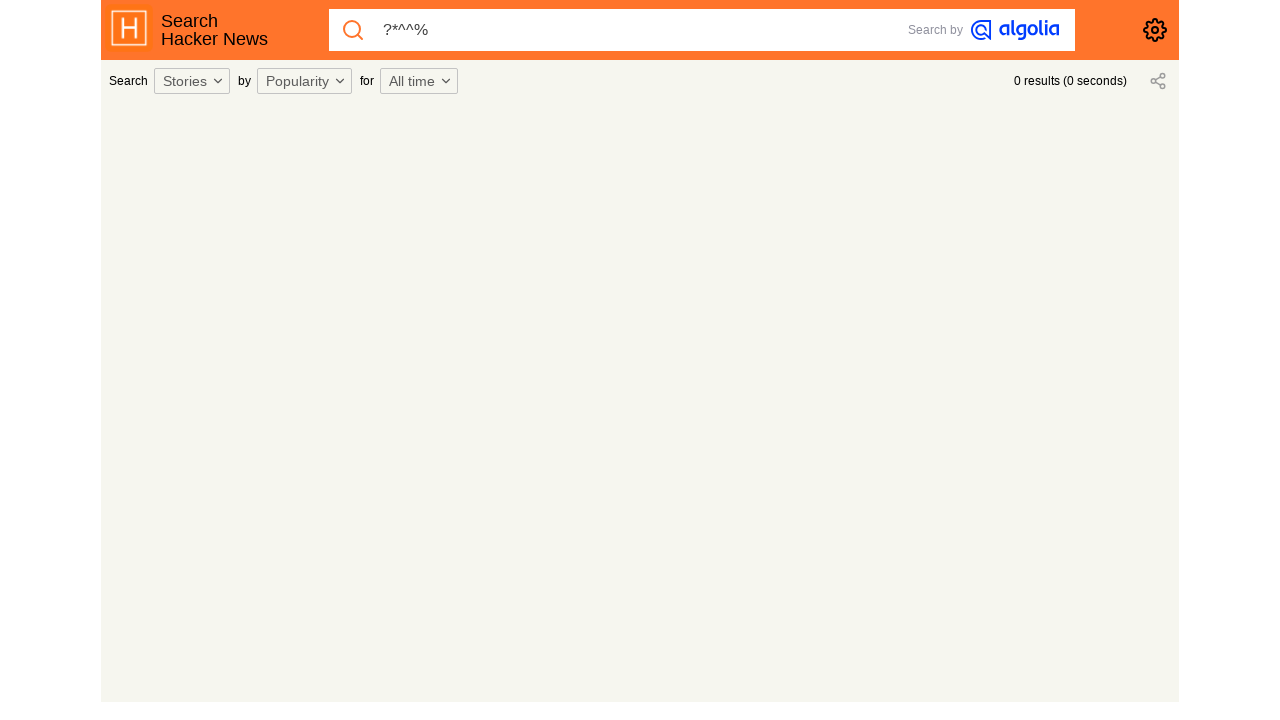

Search results page loaded with network idle
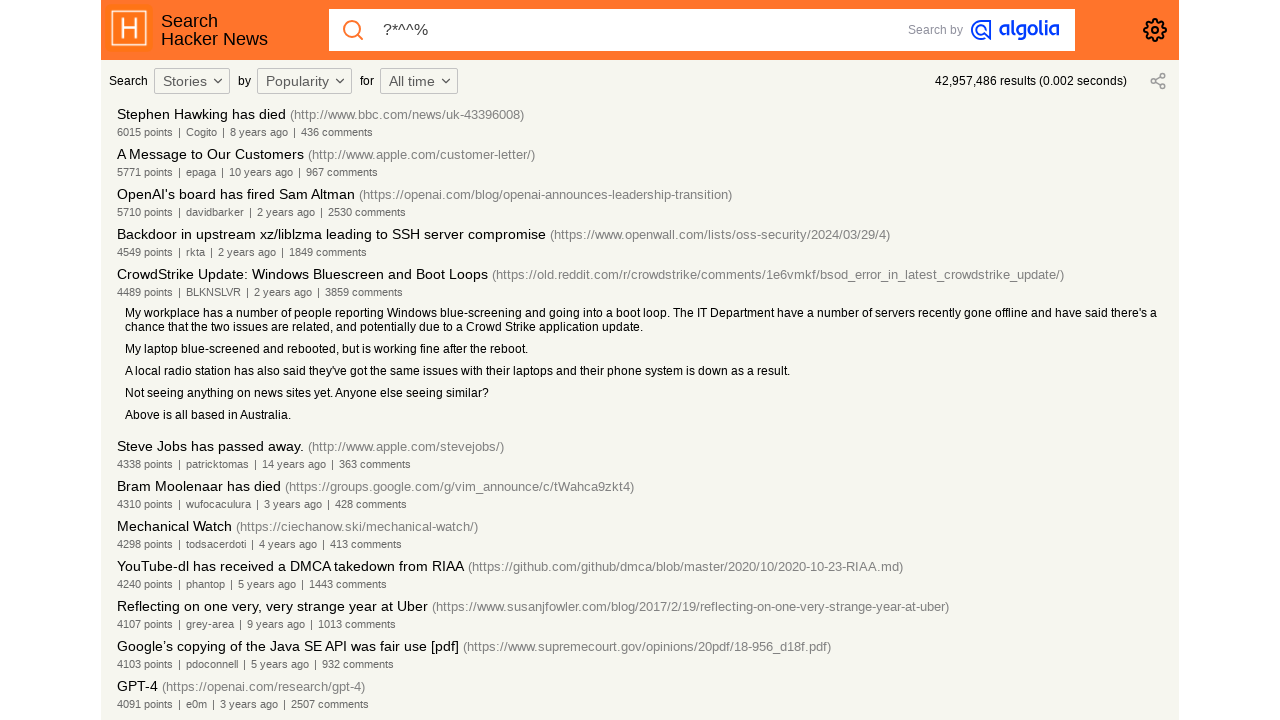

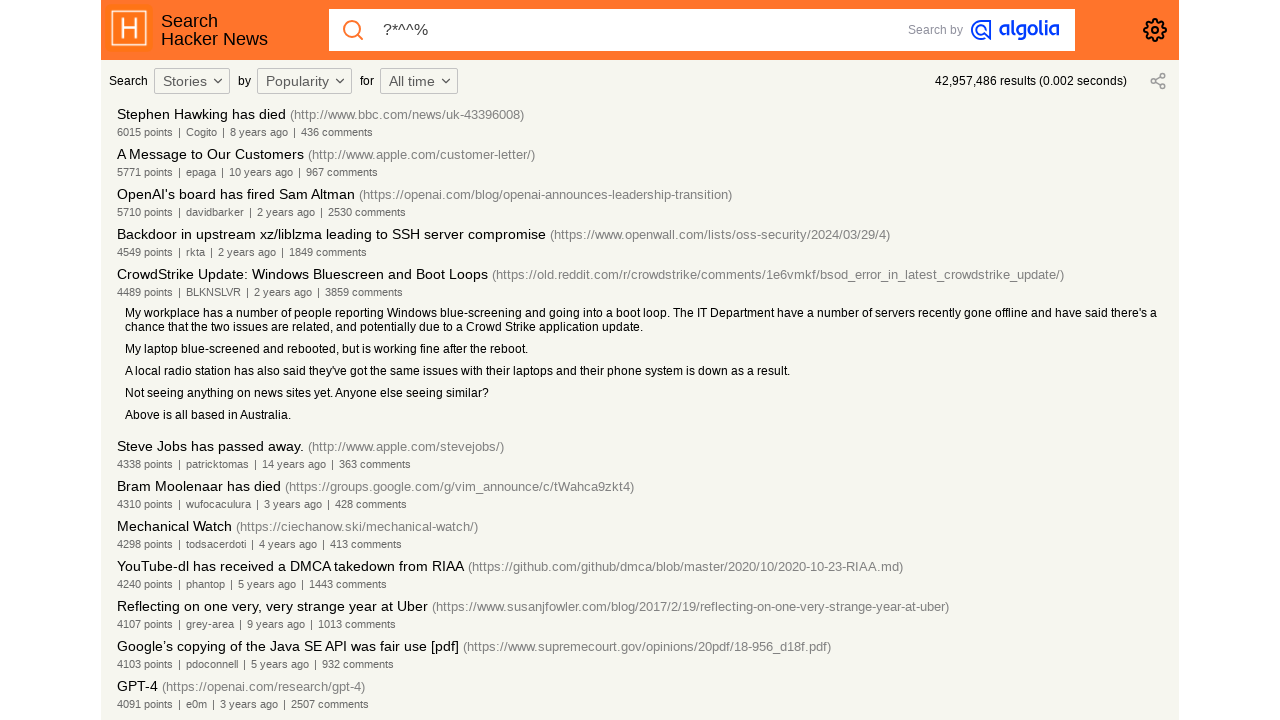